Tests the AngularJS homepage by typing a name into an input field and verifying the greeting message displays correctly

Starting URL: http://www.angularjs.org

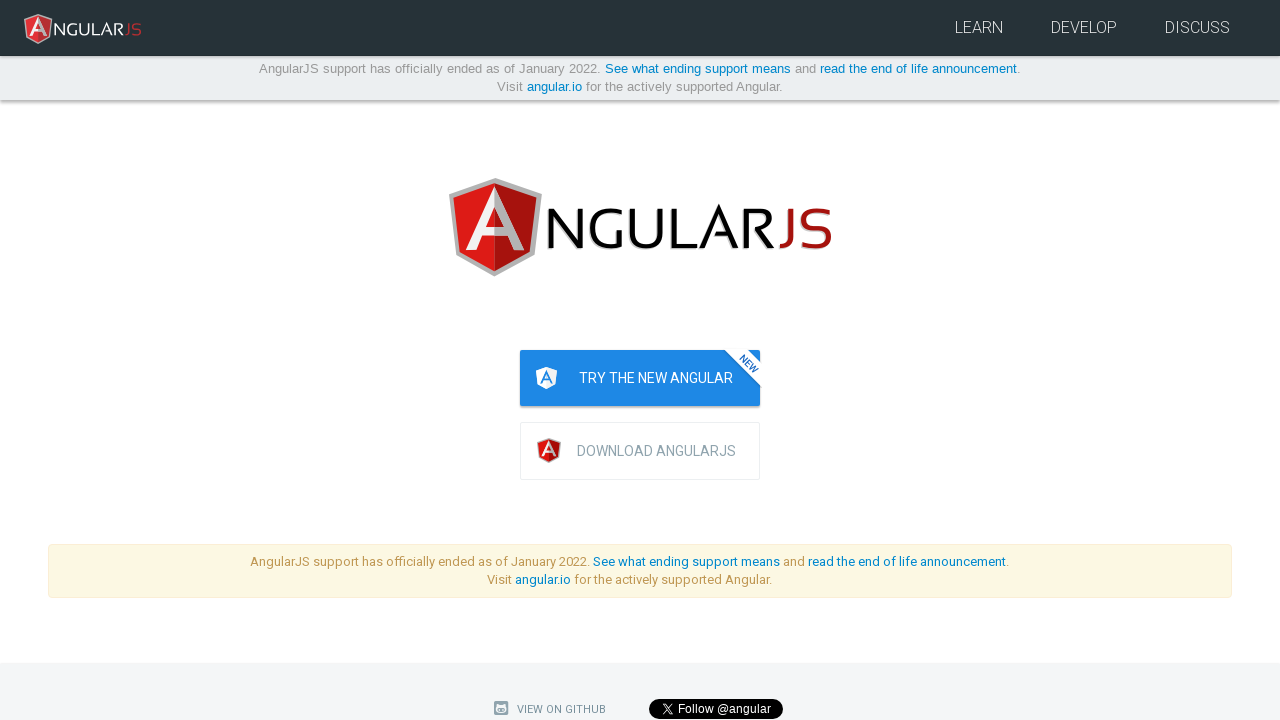

Filled name input field with 'Julie' on input[ng-model='yourName']
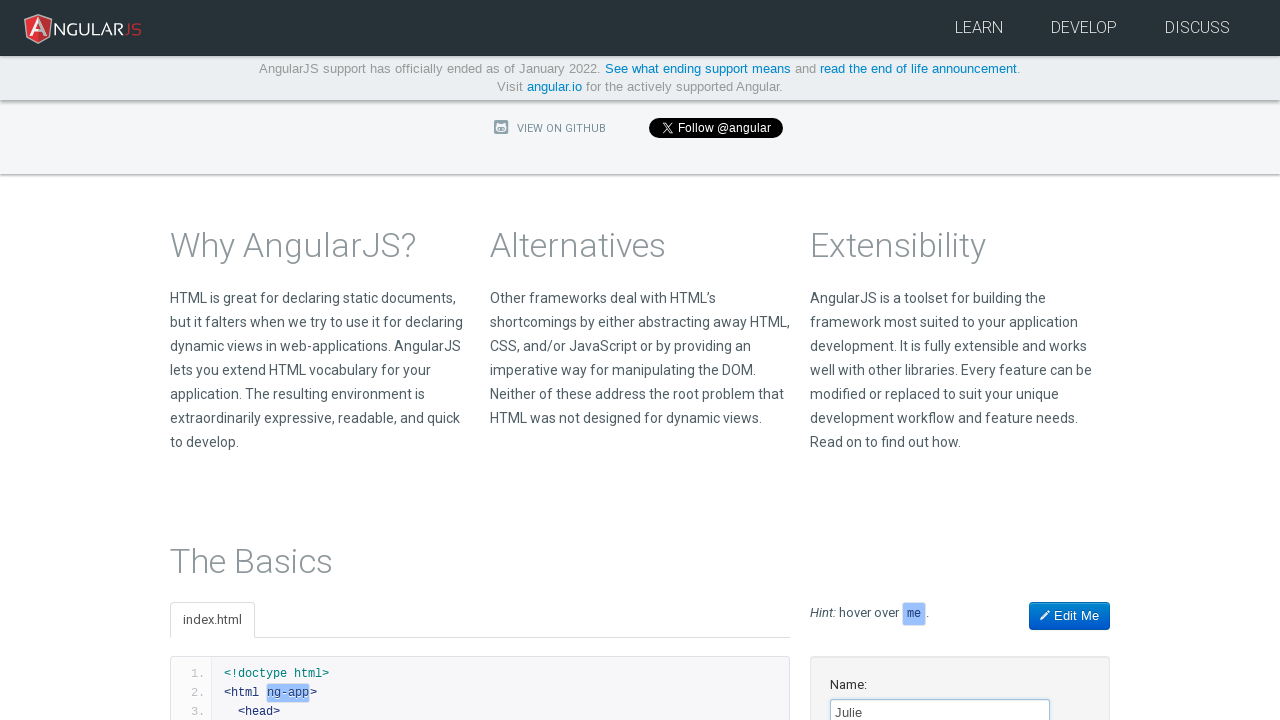

Located greeting element with ng-bind
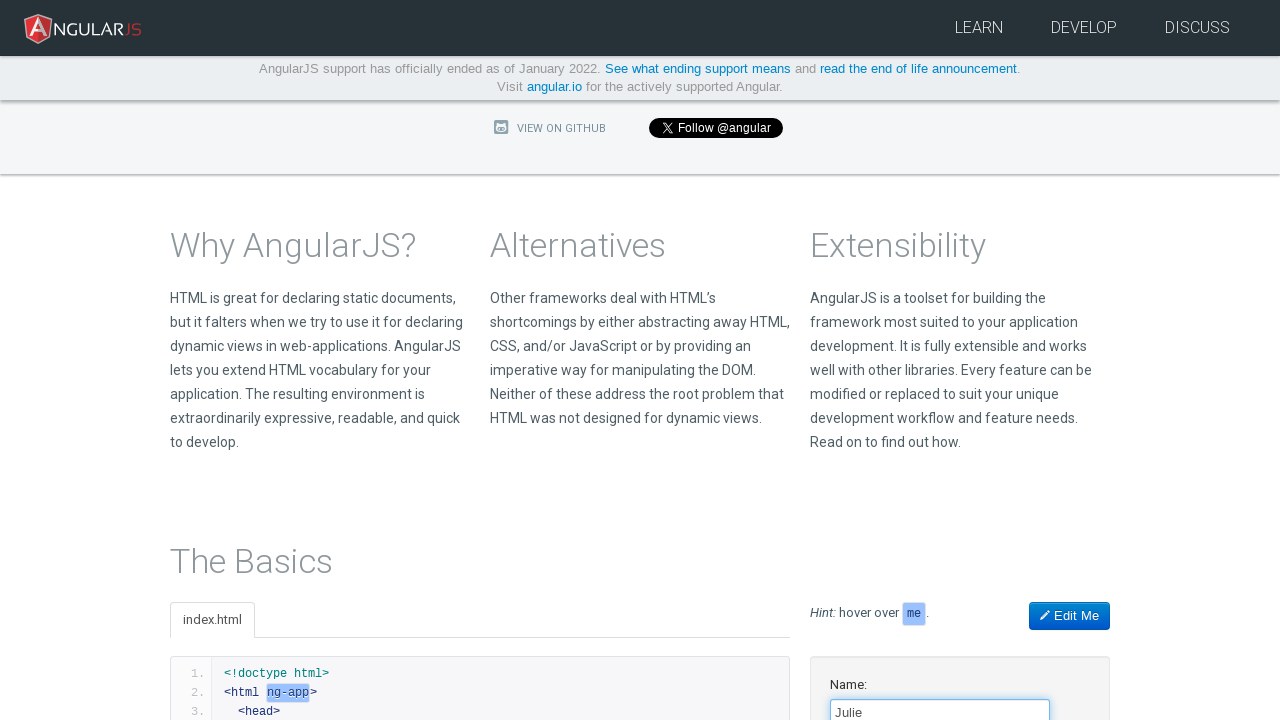

Greeting element appeared on the page
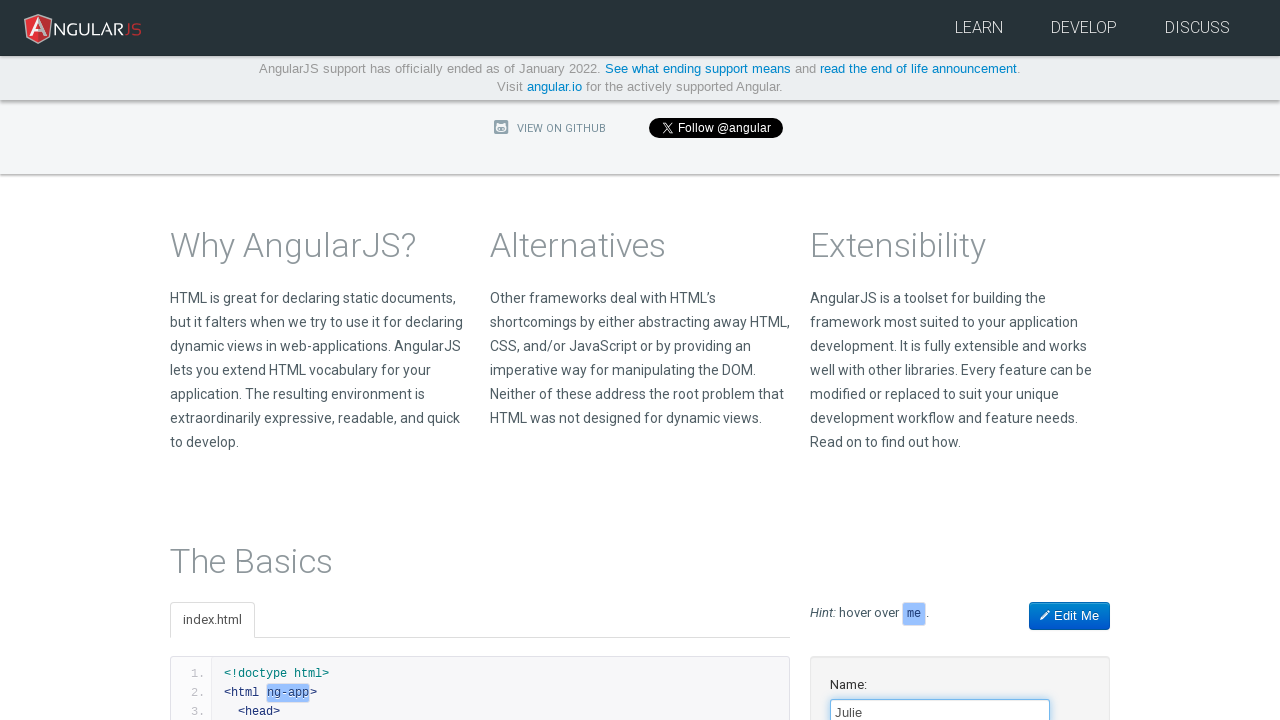

Verified greeting text displays 'Hello Julie!'
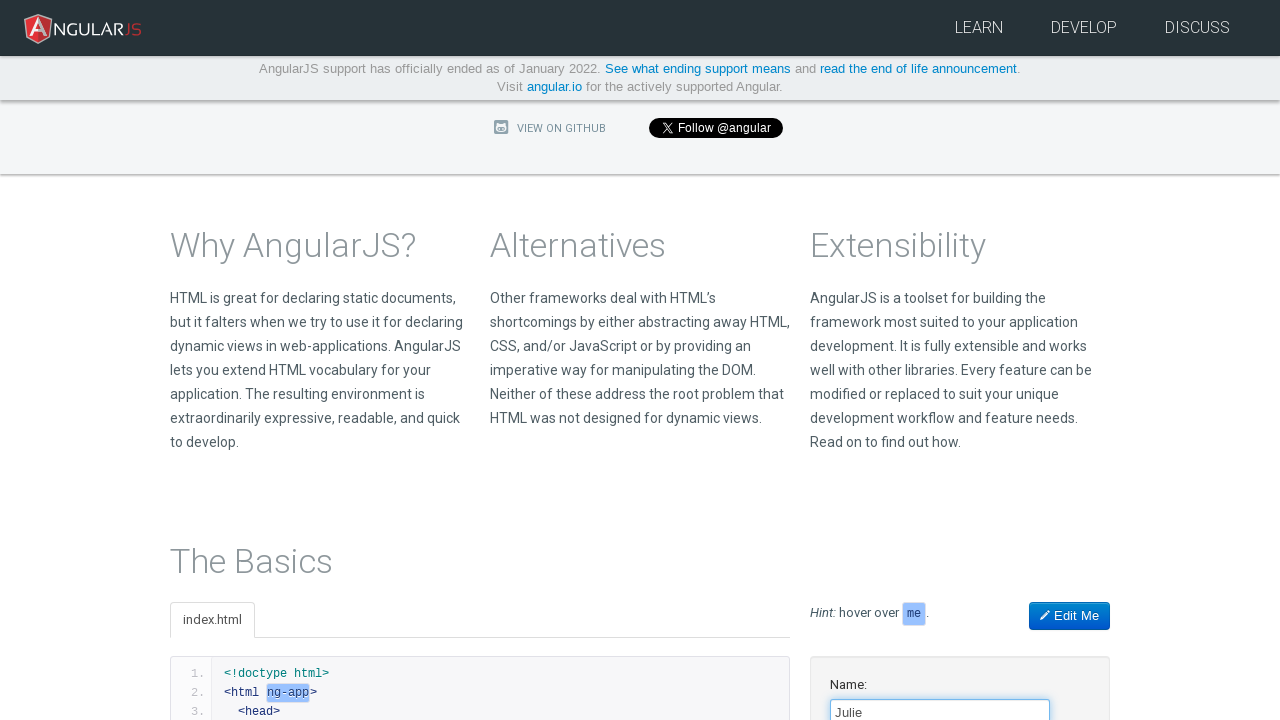

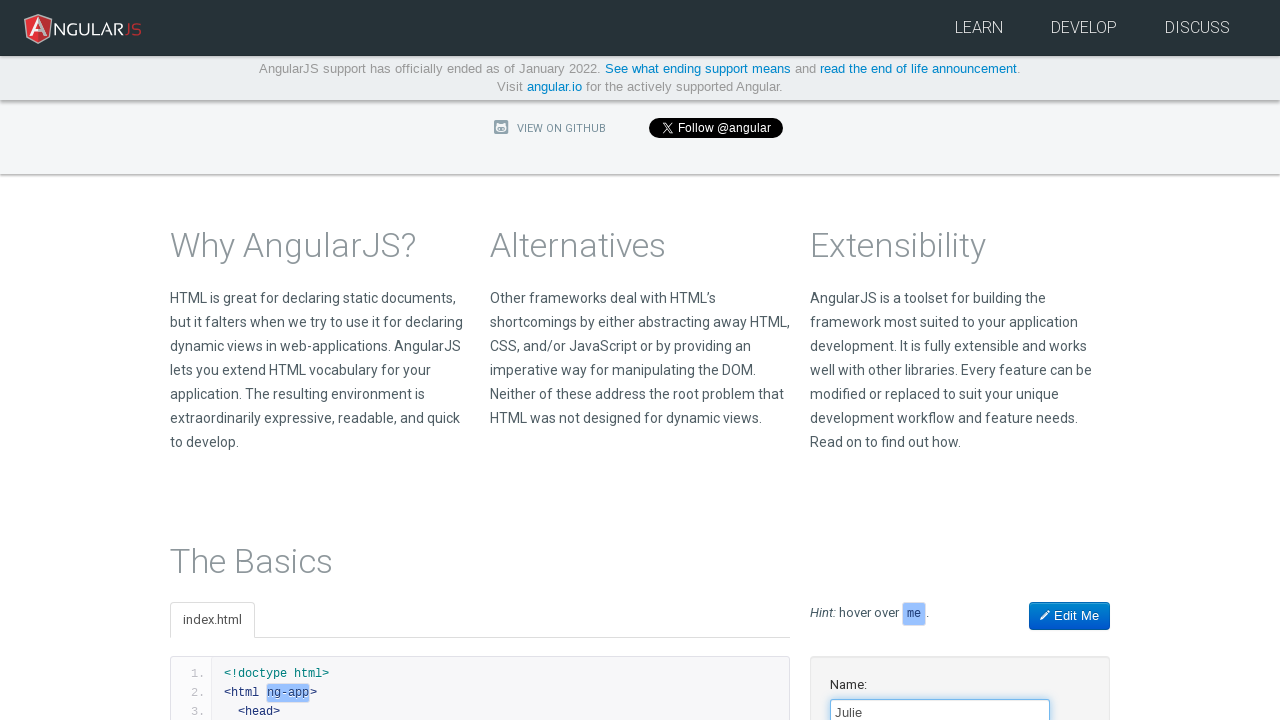